Tests iframe interaction by using nested frame locators to access an iframe within another iframe and clicking a button inside it.

Starting URL: https://leafground.com/frame.xhtml

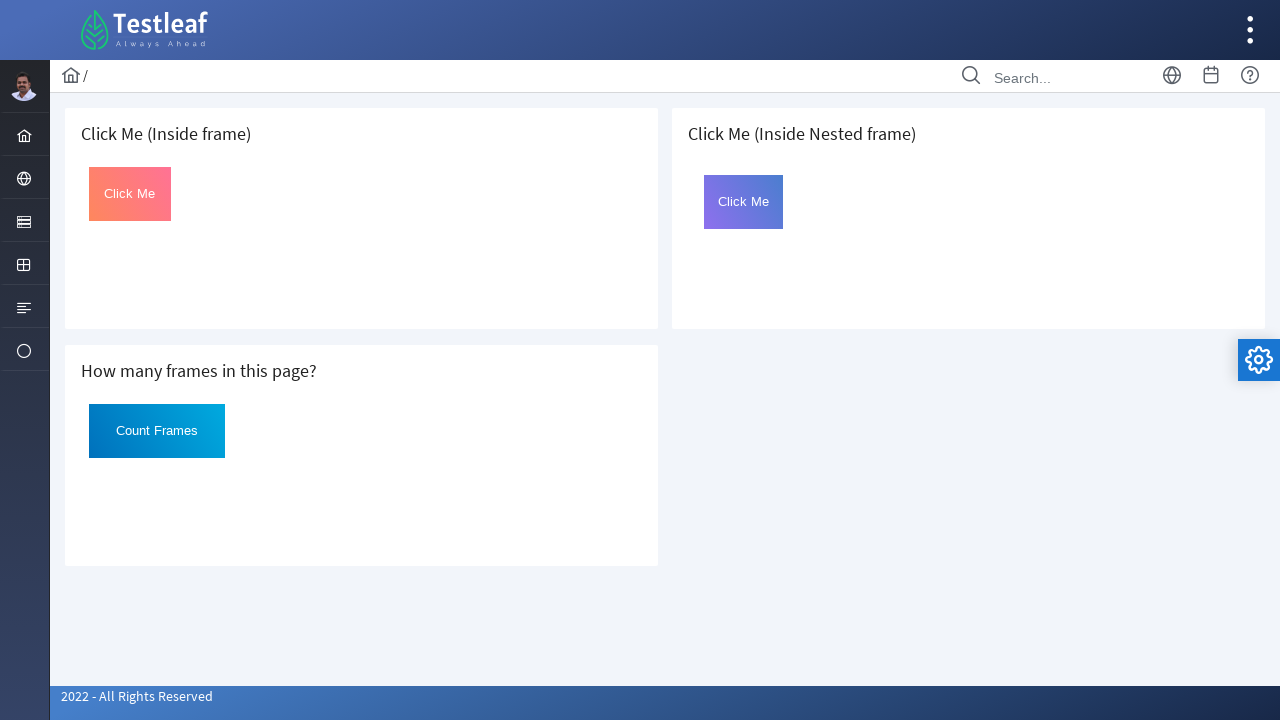

Navigated to frame test page at leafground.com
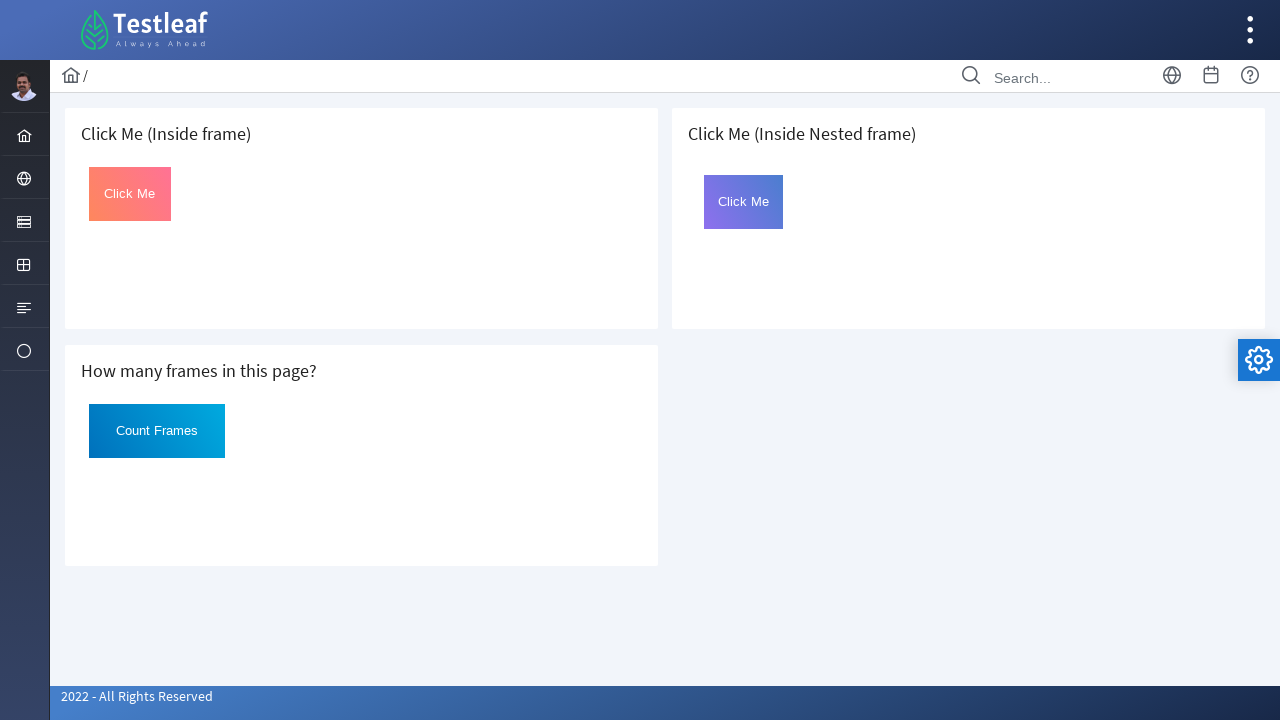

Located nested iframe using frame locators
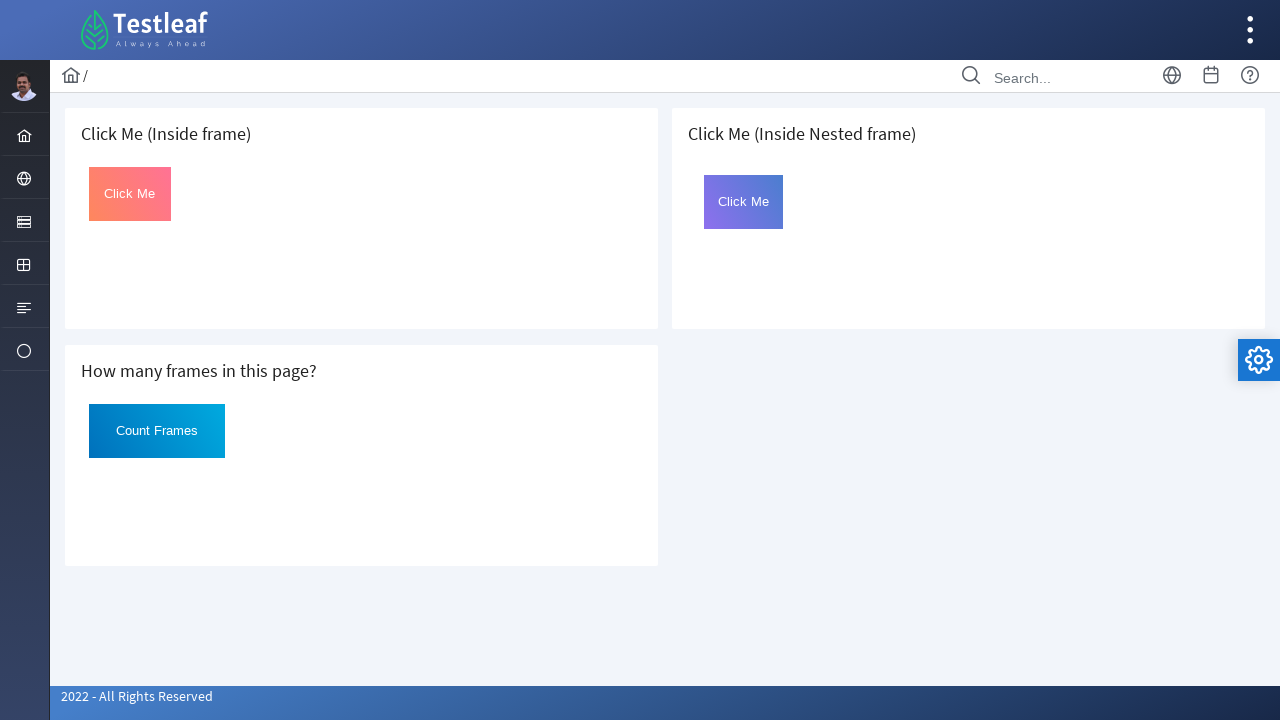

Clicked button with ID 'Click' inside nested iframe at (744, 202) on xpath=//iframe[@src='page.xhtml'] >> internal:control=enter-frame >> iframe >> i
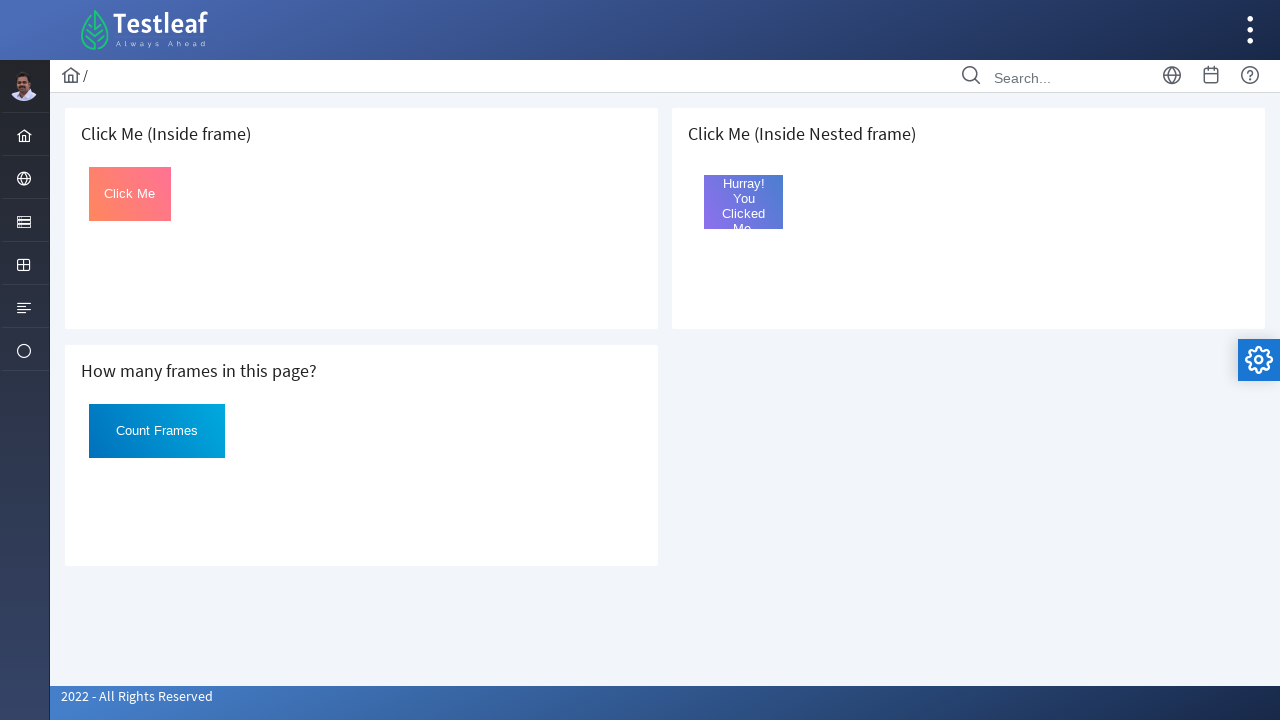

Waited 3 seconds for action to complete
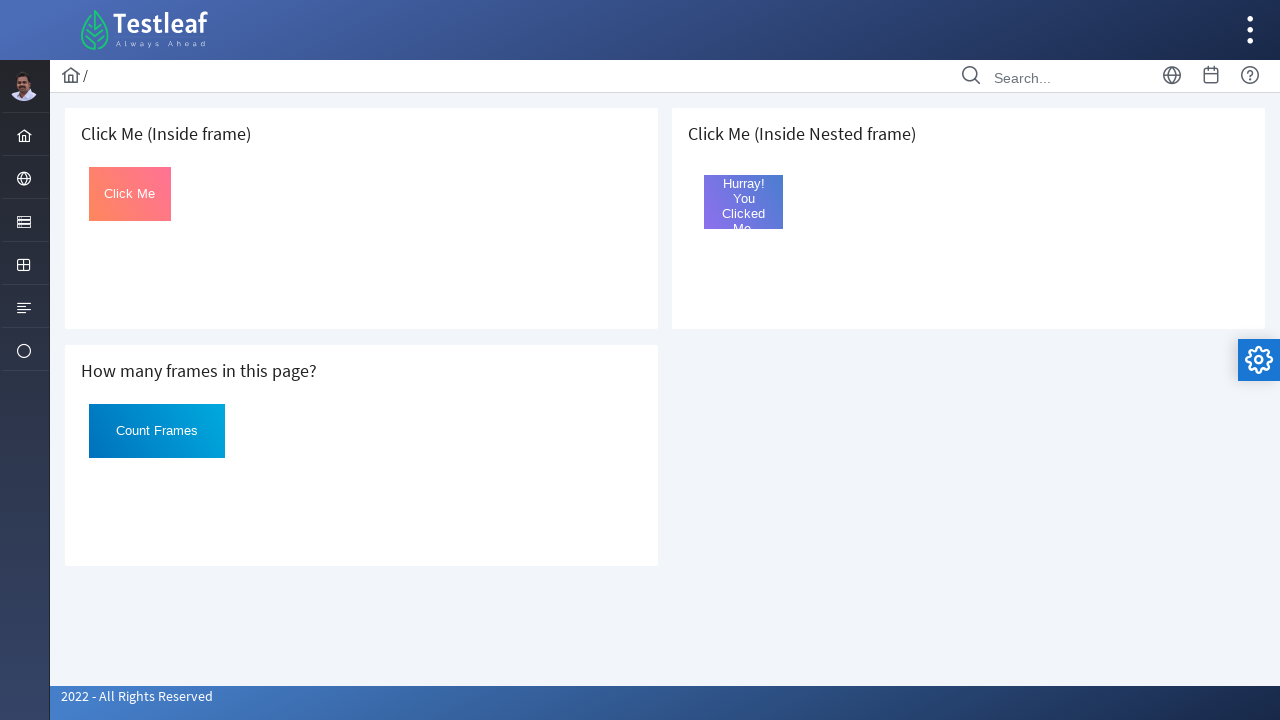

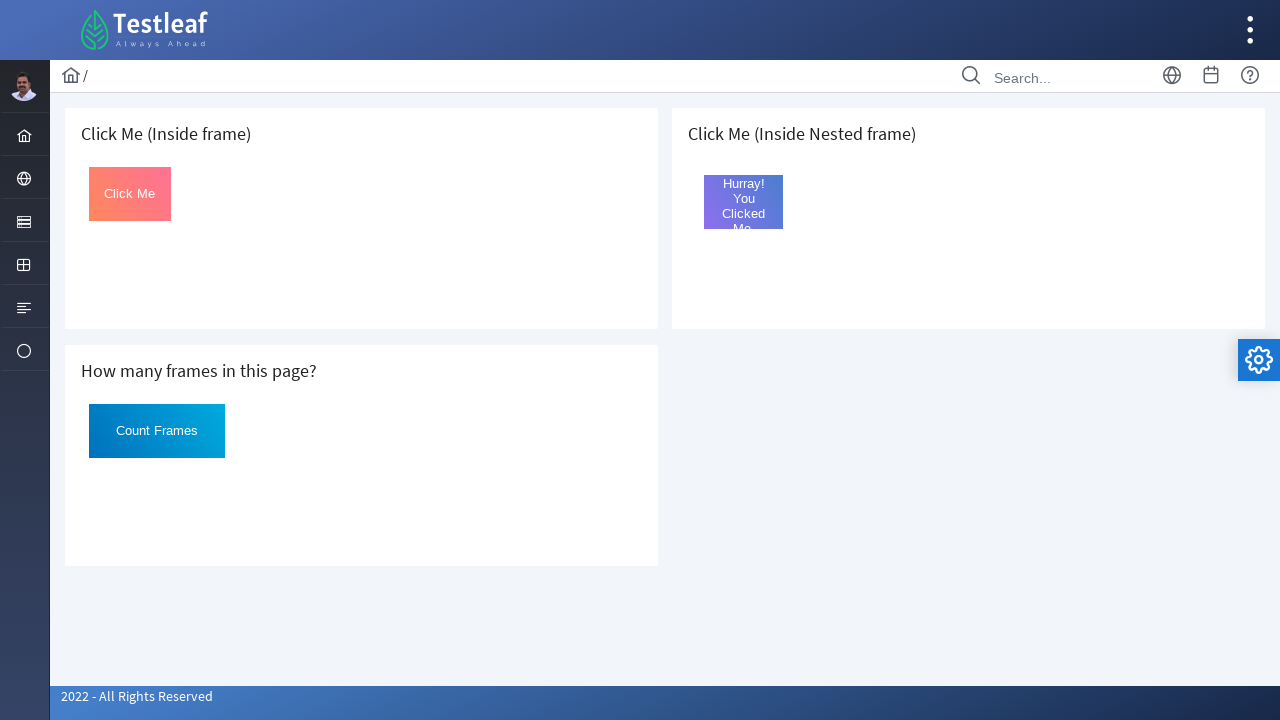